Tests the monitor product details page by navigating to the Monitors category, clicking on a monitor product, and verifying that the product name, price, description, and Add to Cart button are displayed correctly.

Starting URL: https://www.demoblaze.com/

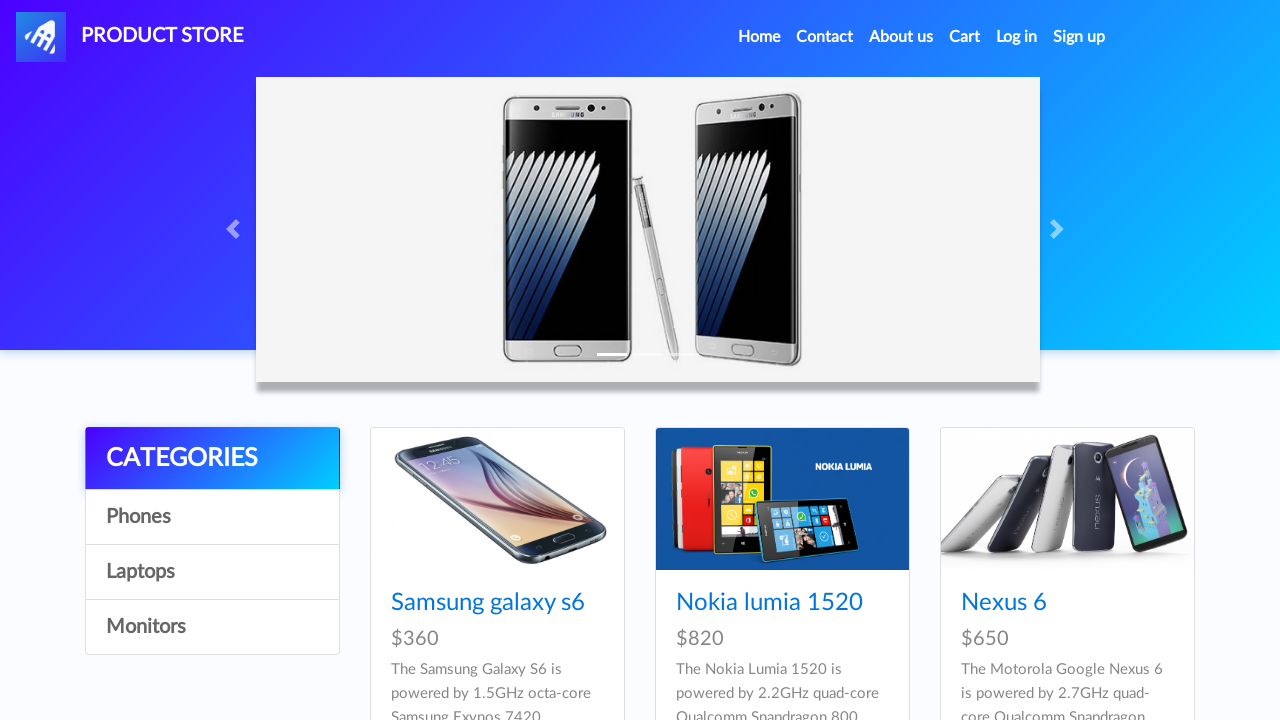

Clicked on Monitors category at (212, 627) on text=Monitors
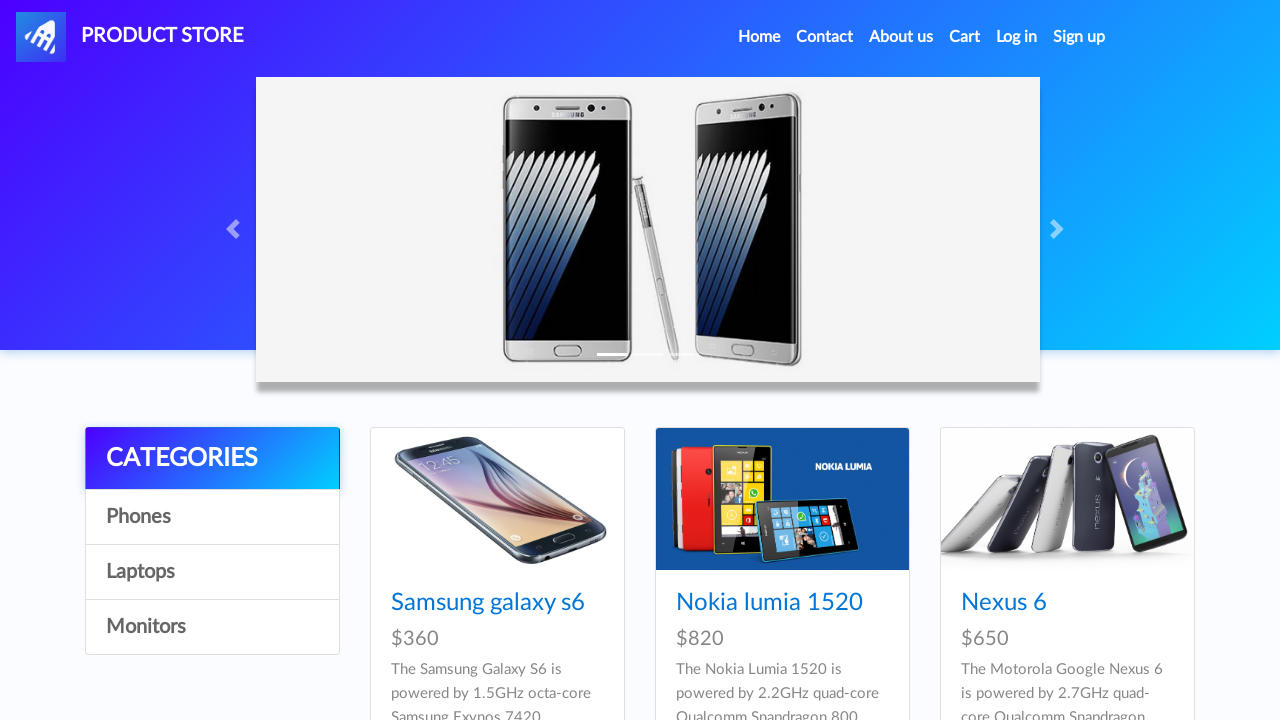

Monitor products loaded - card titles visible
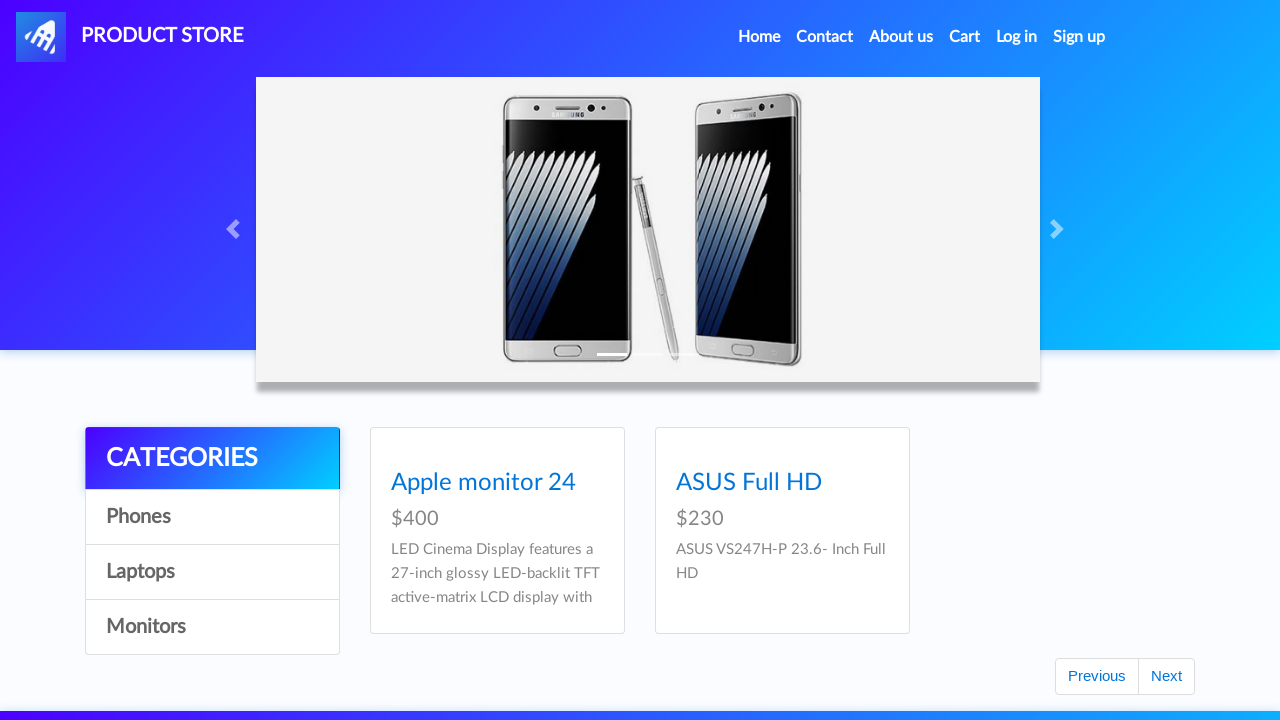

Waited 2000ms for page stabilization
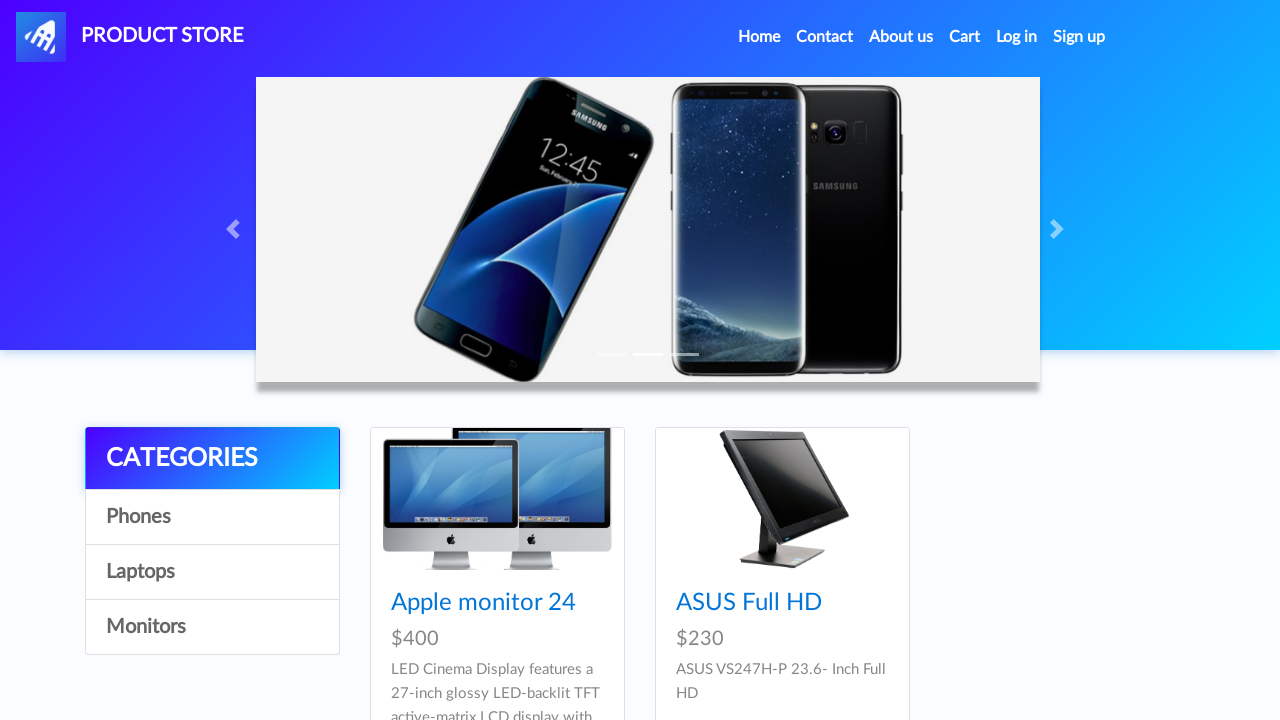

Retrieved first monitor name: Apple monitor 24
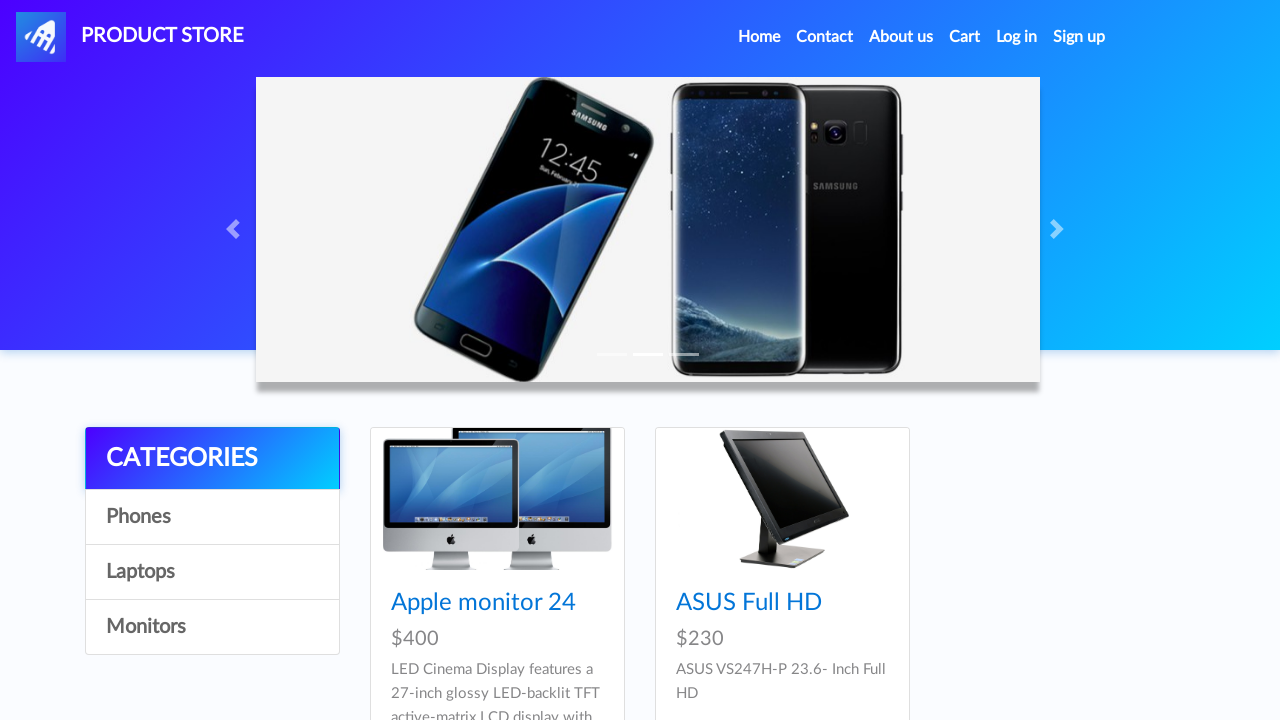

Clicked on monitor product: Apple monitor 24 at (484, 603) on .card-title a >> nth=0
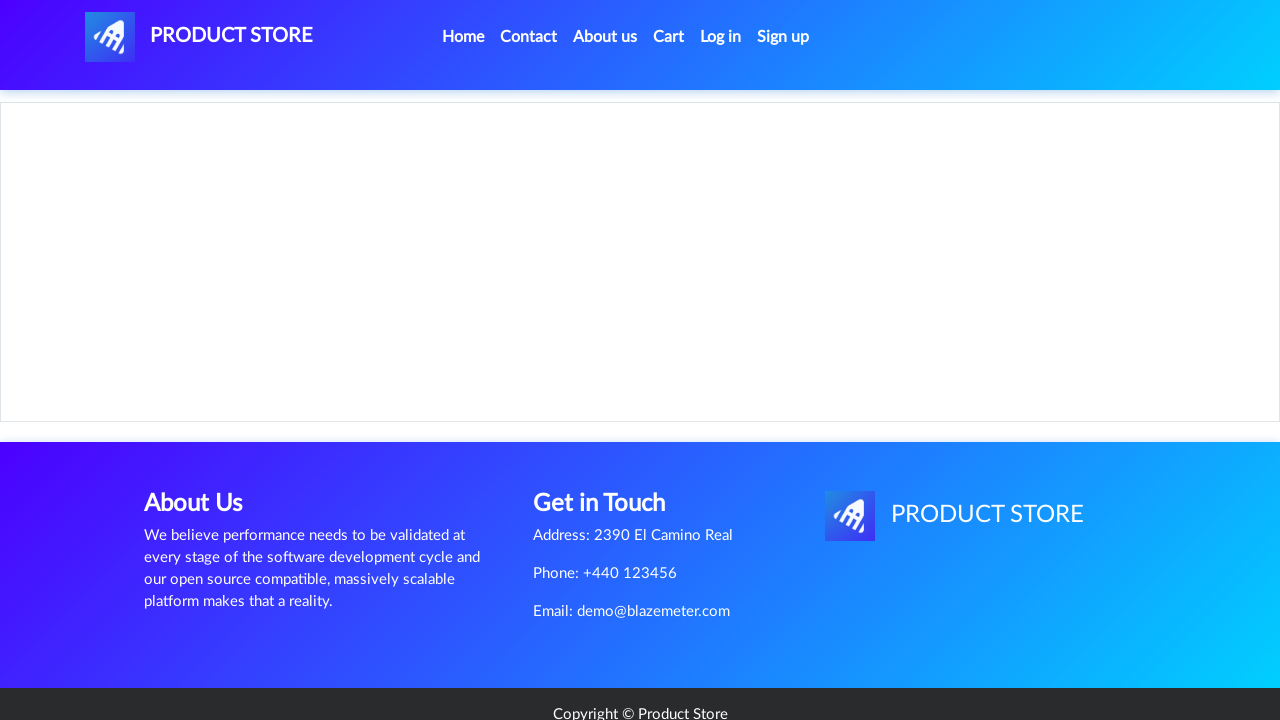

Product details page loaded - product name element visible
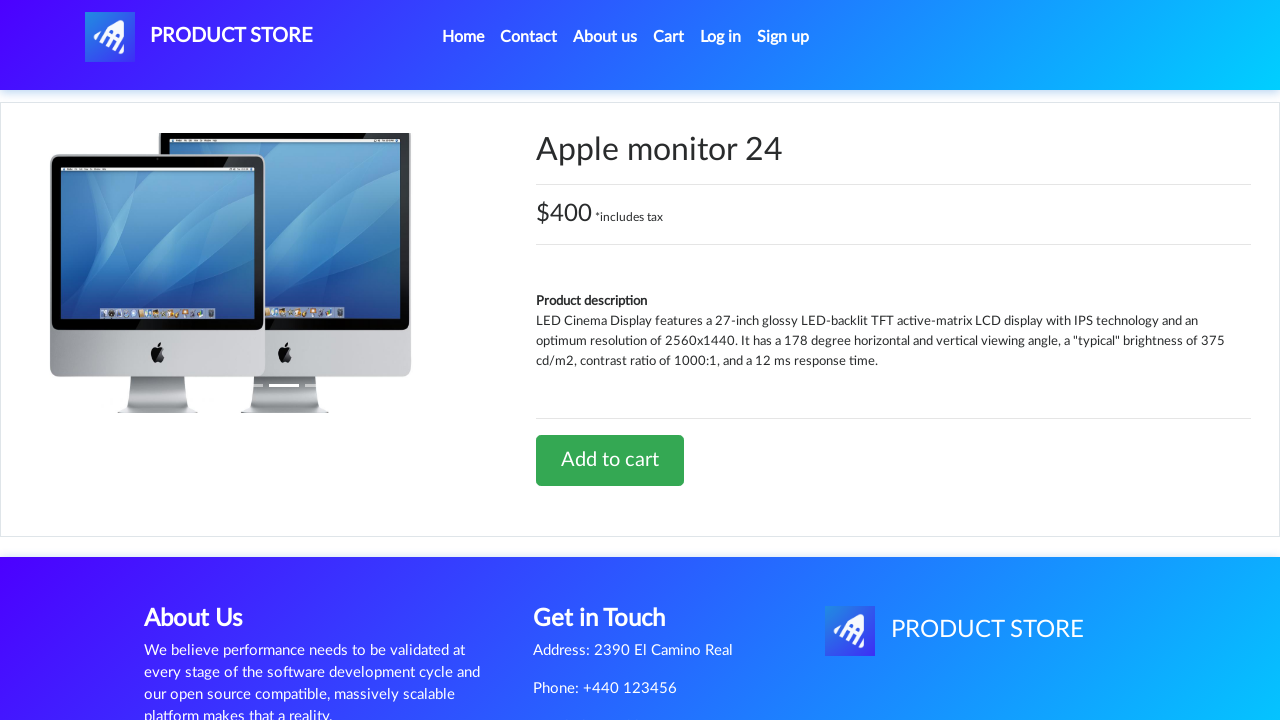

Waited 2000ms for product details to fully render
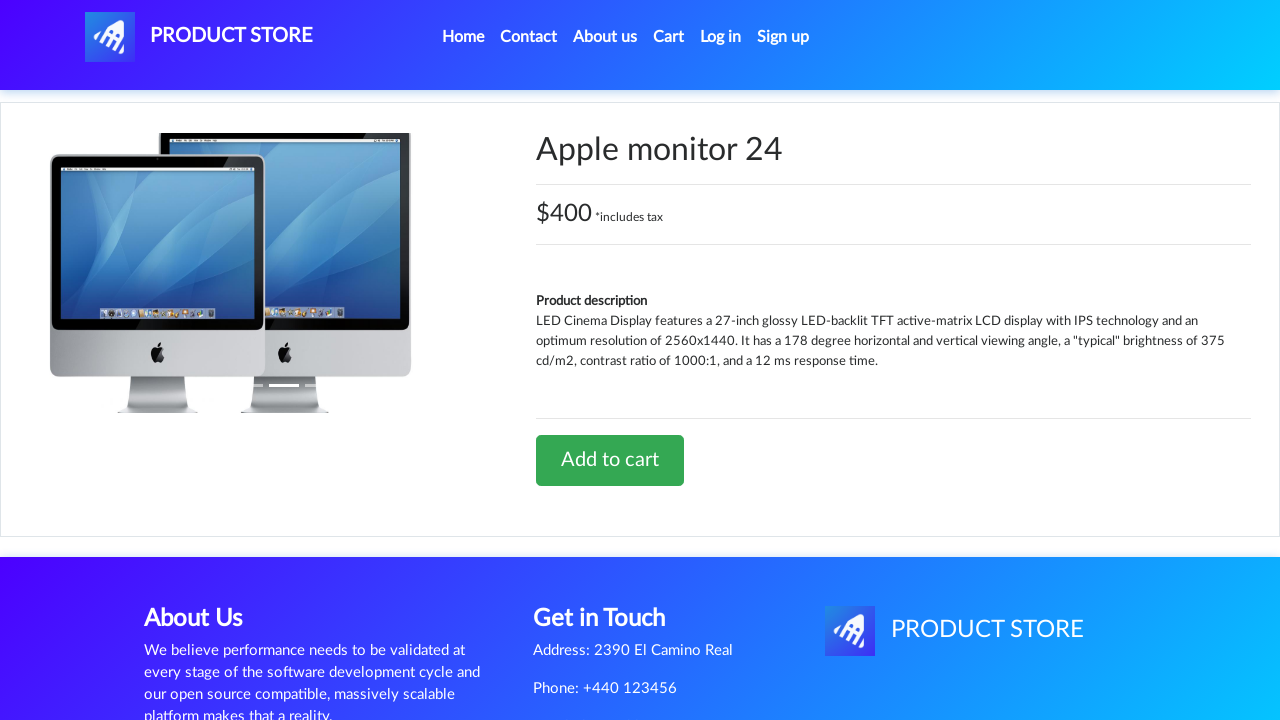

Retrieved displayed product name: Apple monitor 24
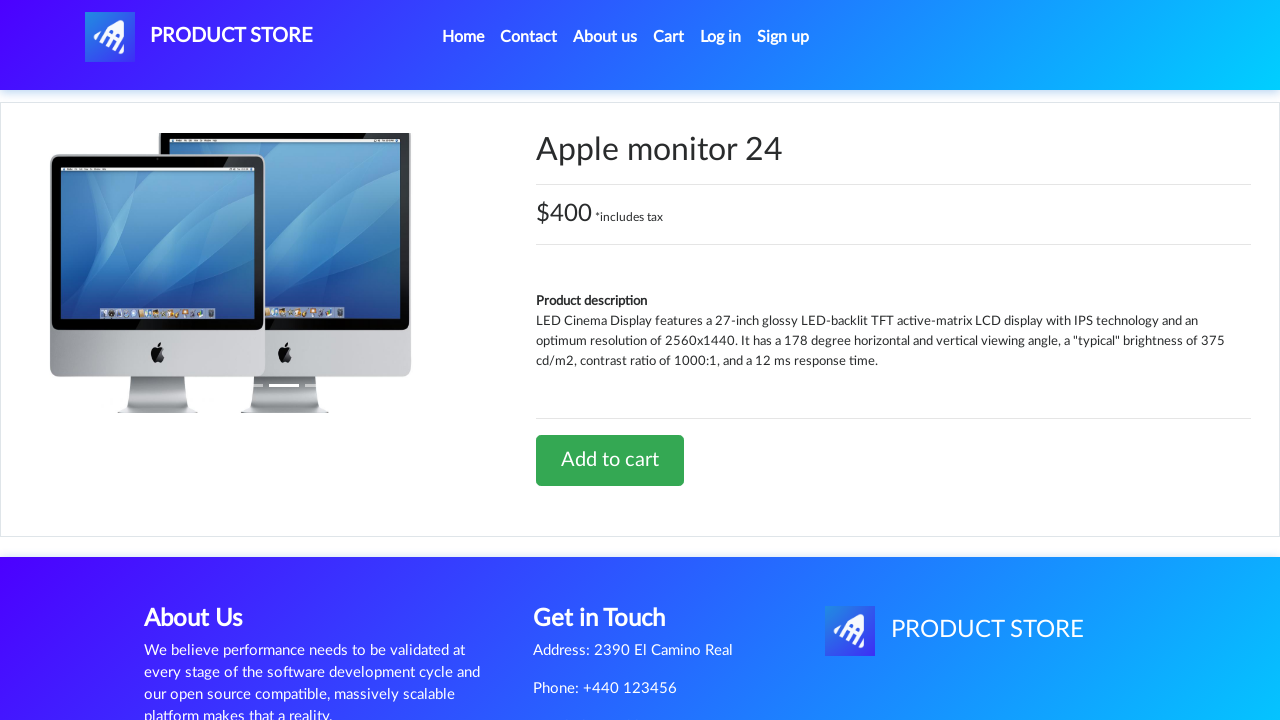

Verified product name matches selected monitor
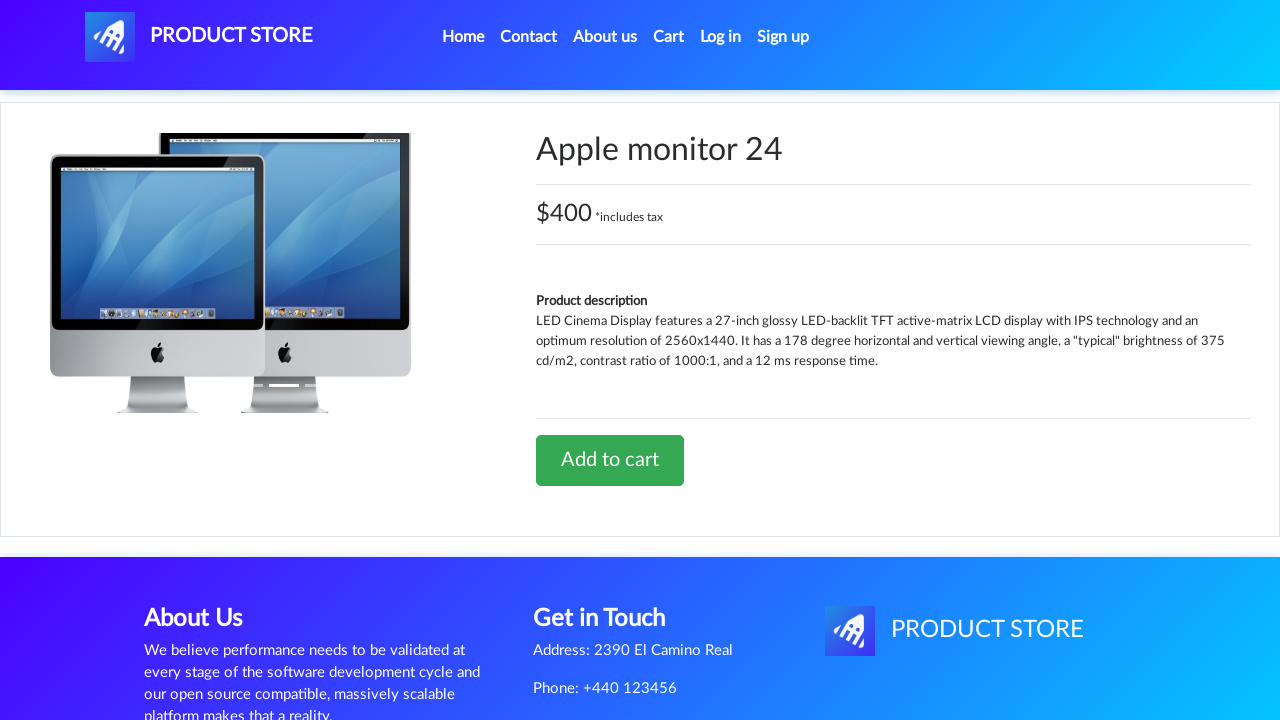

Located price element
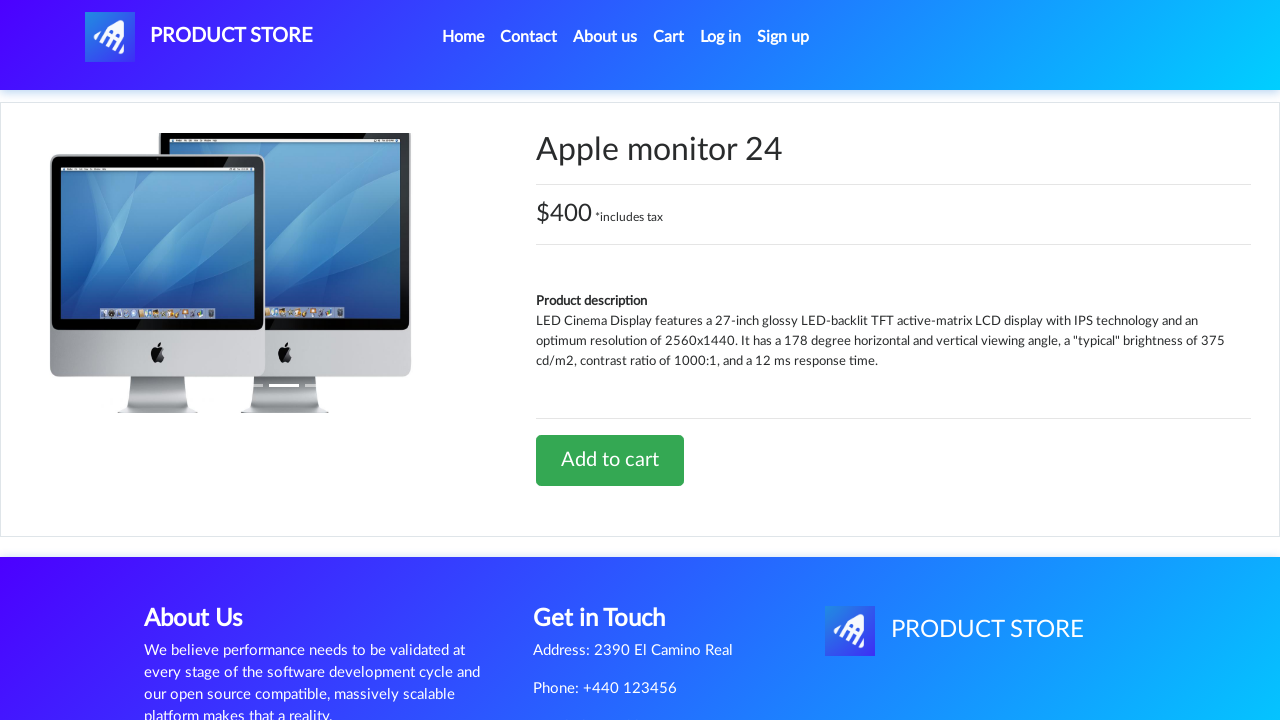

Verified price is visible on product details page
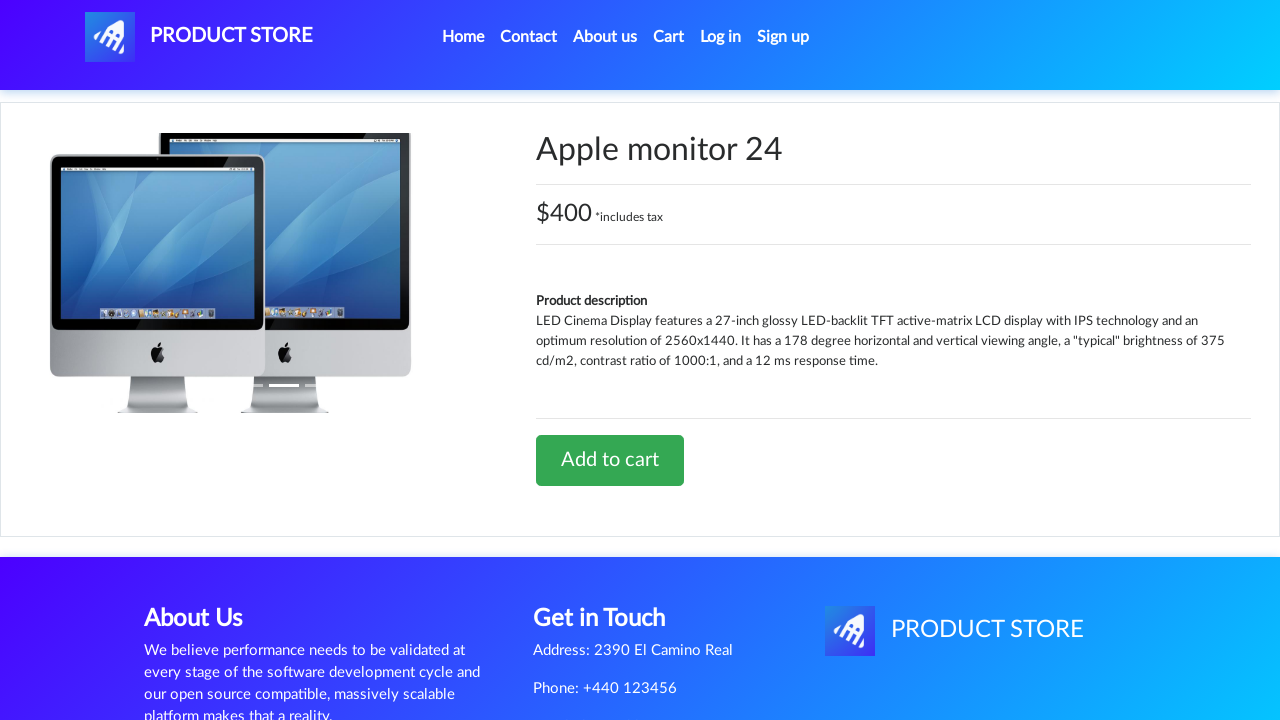

Located description element
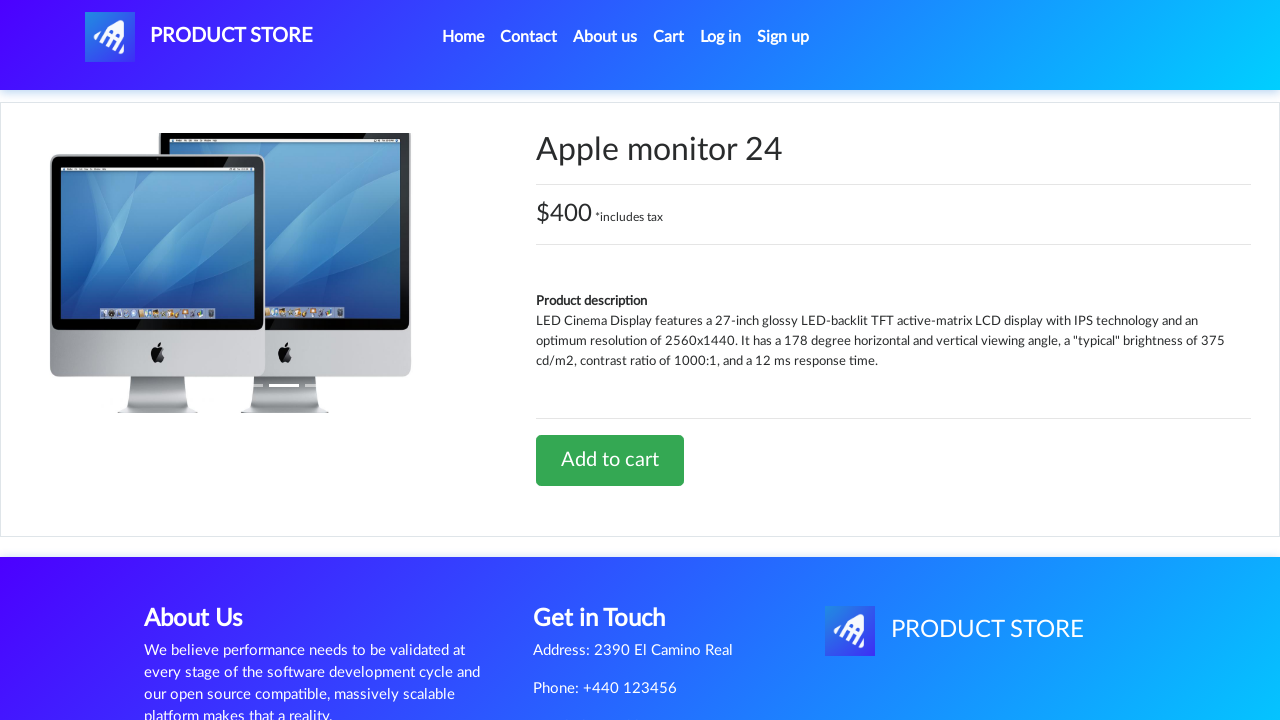

Verified description is visible on product details page
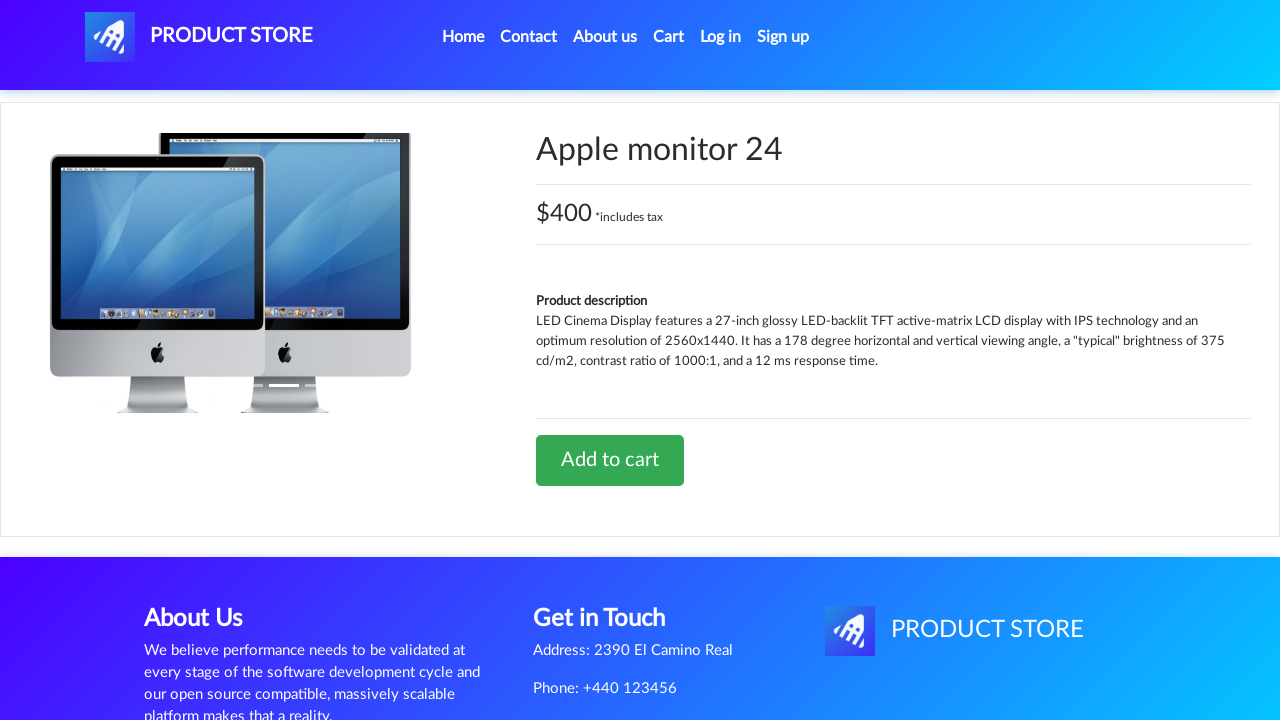

Located Add to Cart button
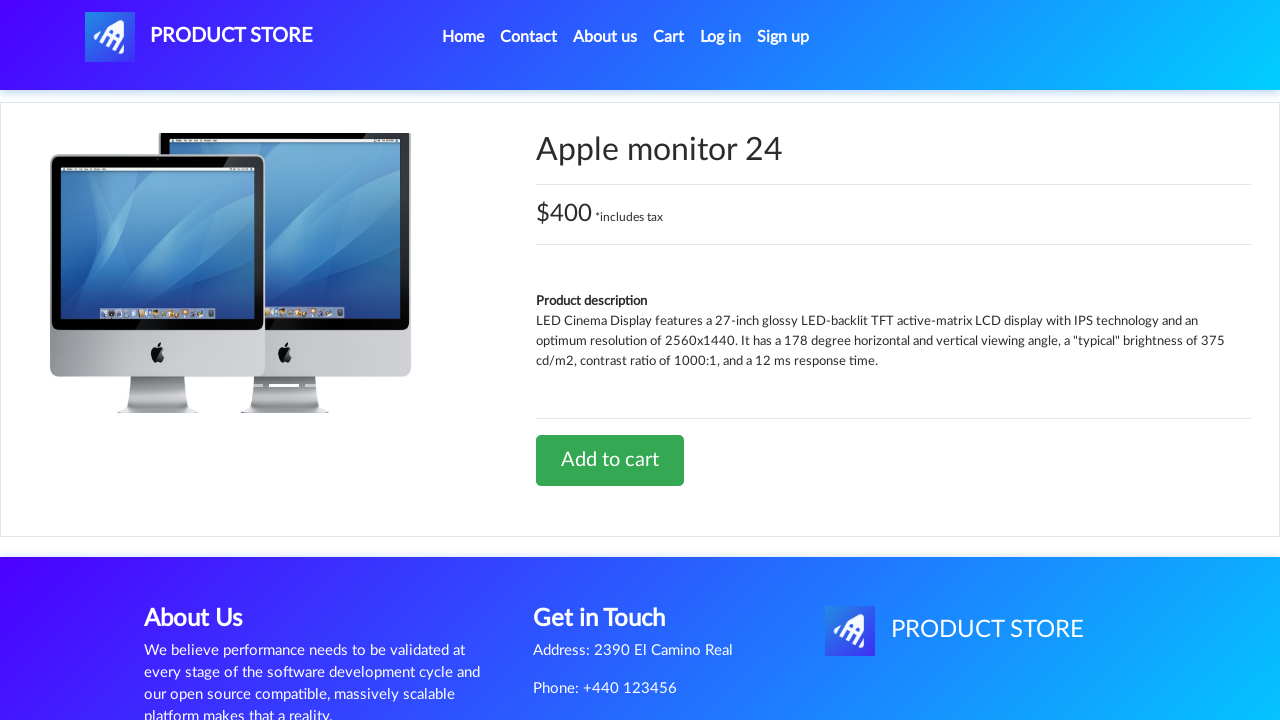

Verified Add to Cart button is visible and enabled
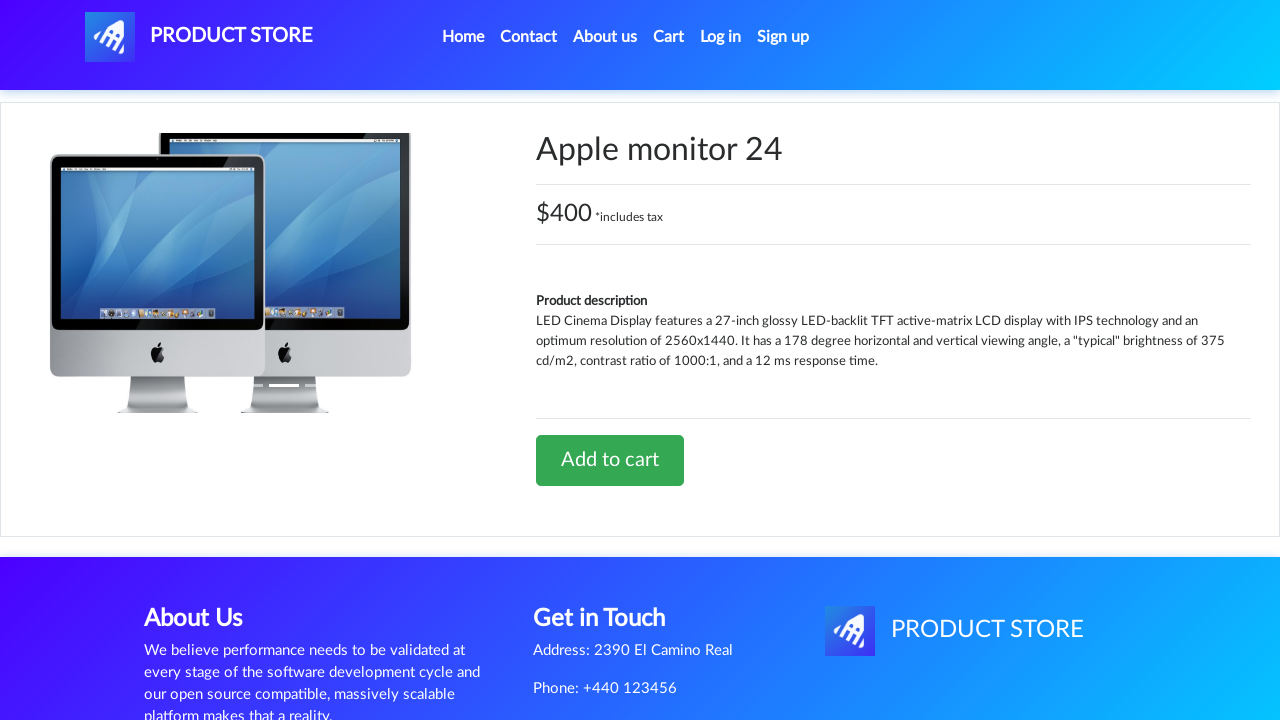

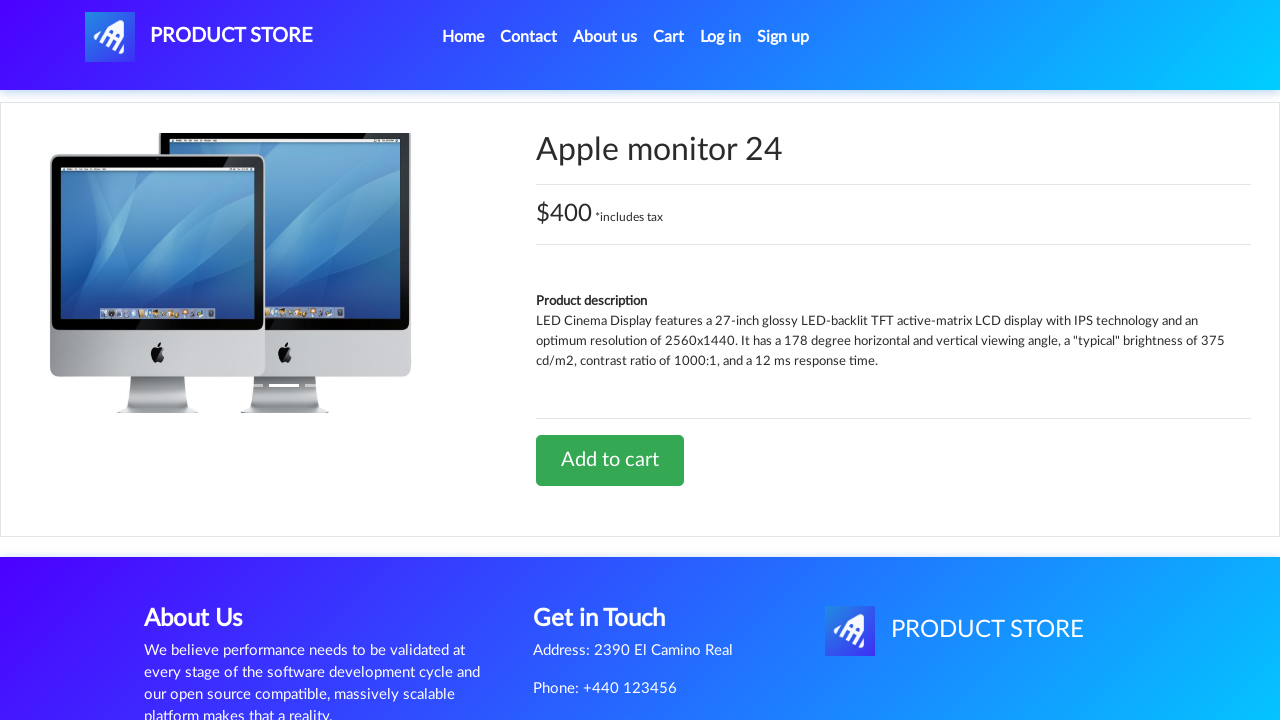